Navigates to theTestingWorld testing page and maximizes the browser window to verify page loads correctly

Starting URL: http://www.theTestingWorld.com/testings

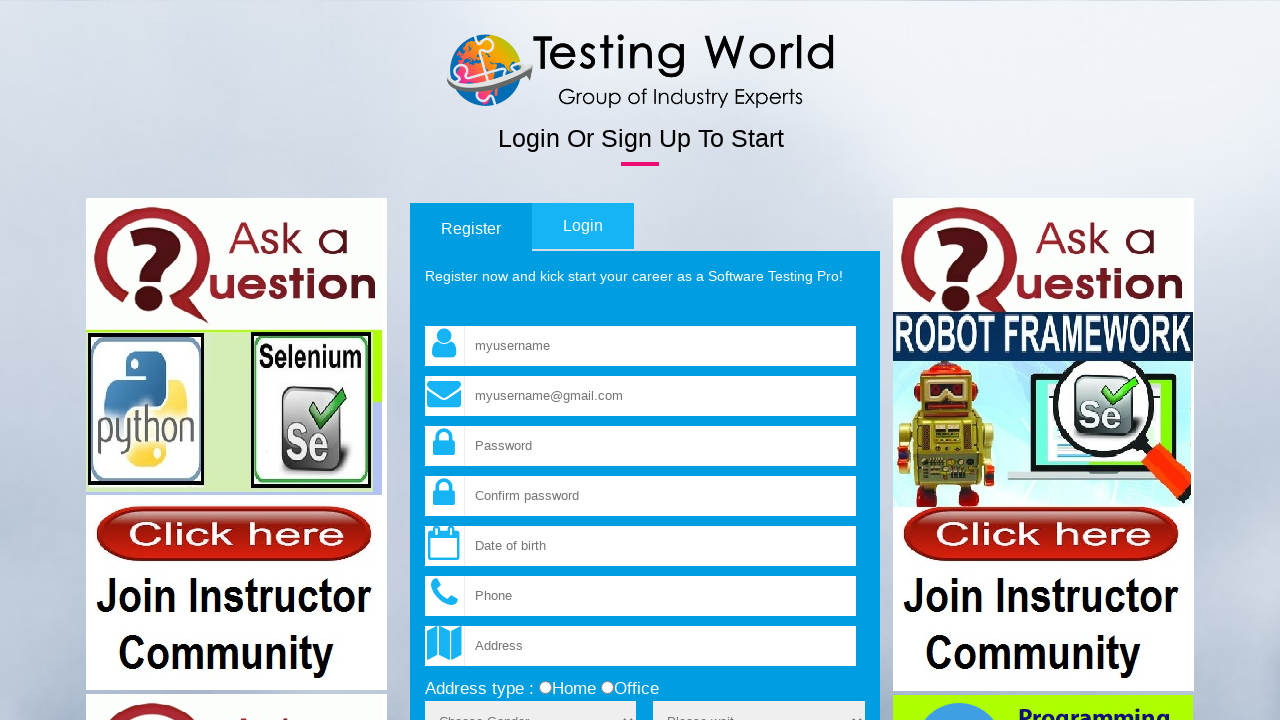

Set browser viewport to 1920x1080
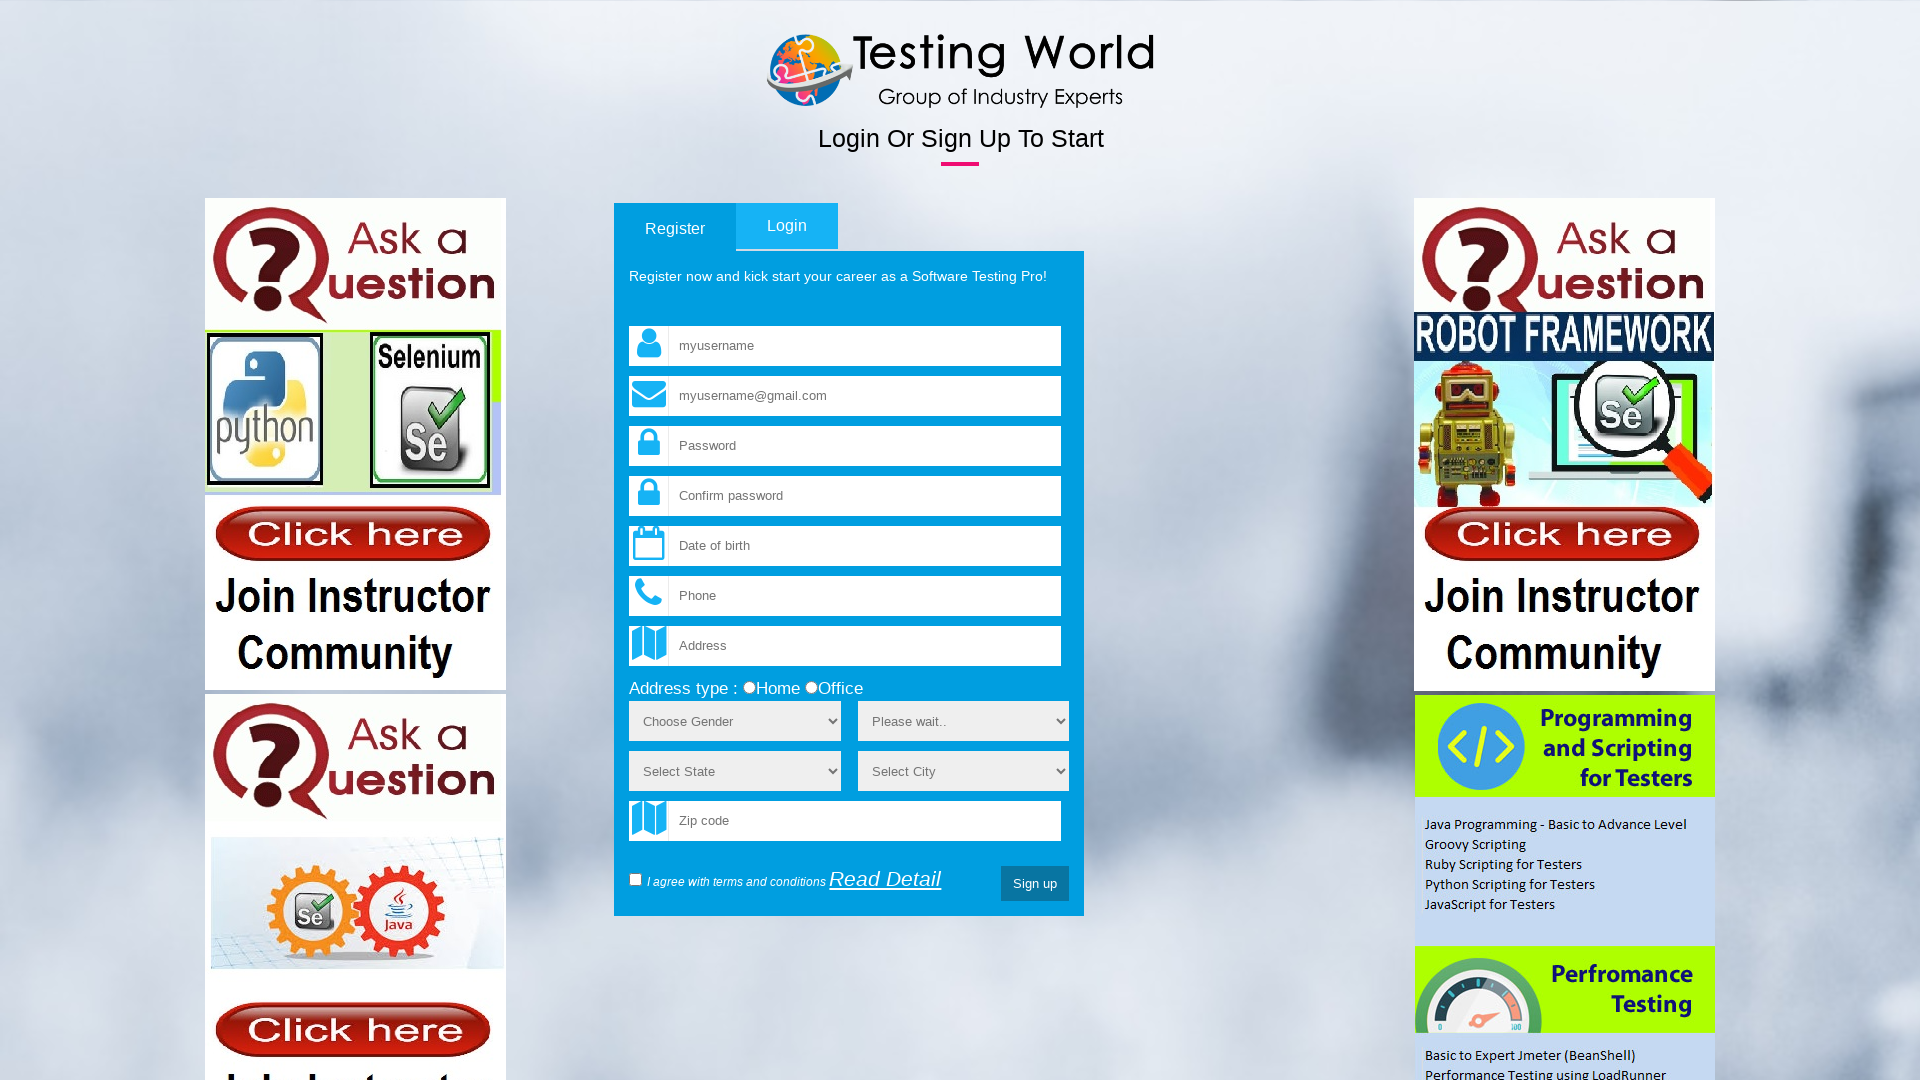

Page loaded - domcontentloaded state reached
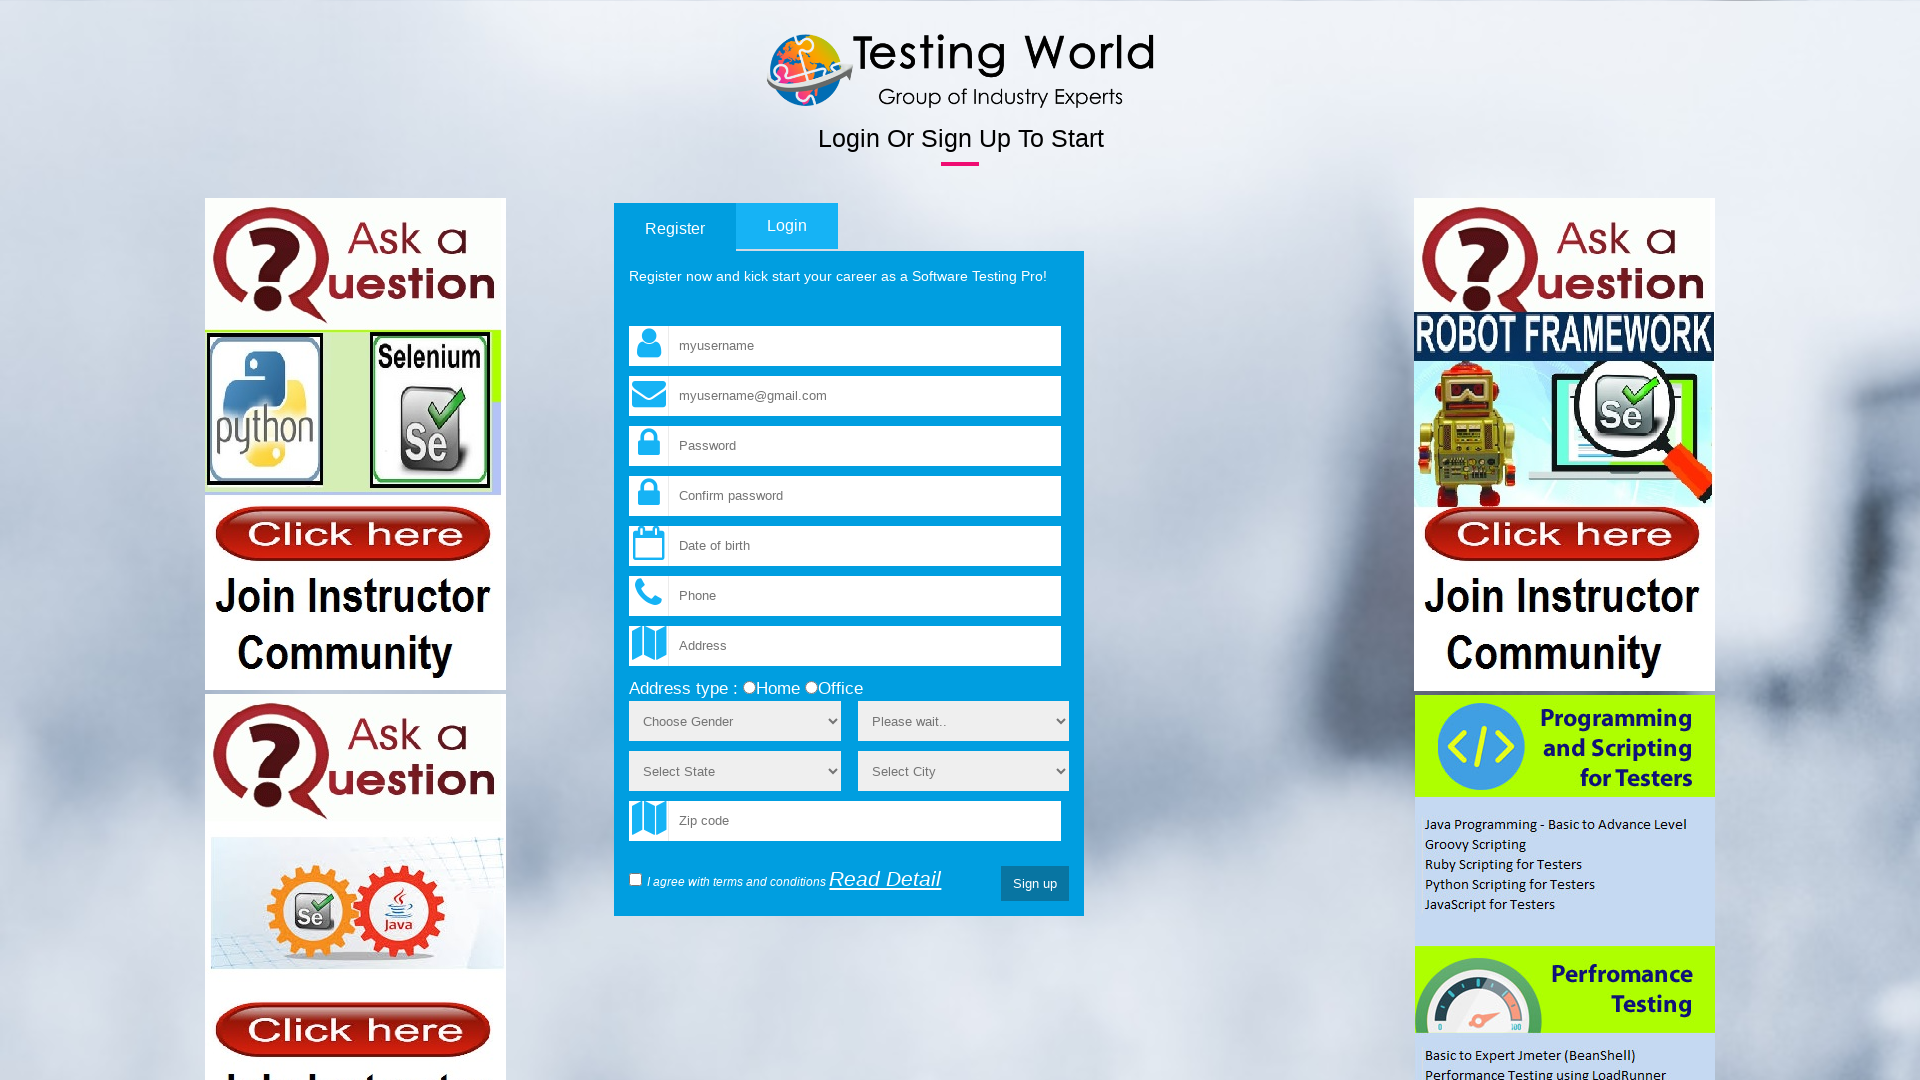

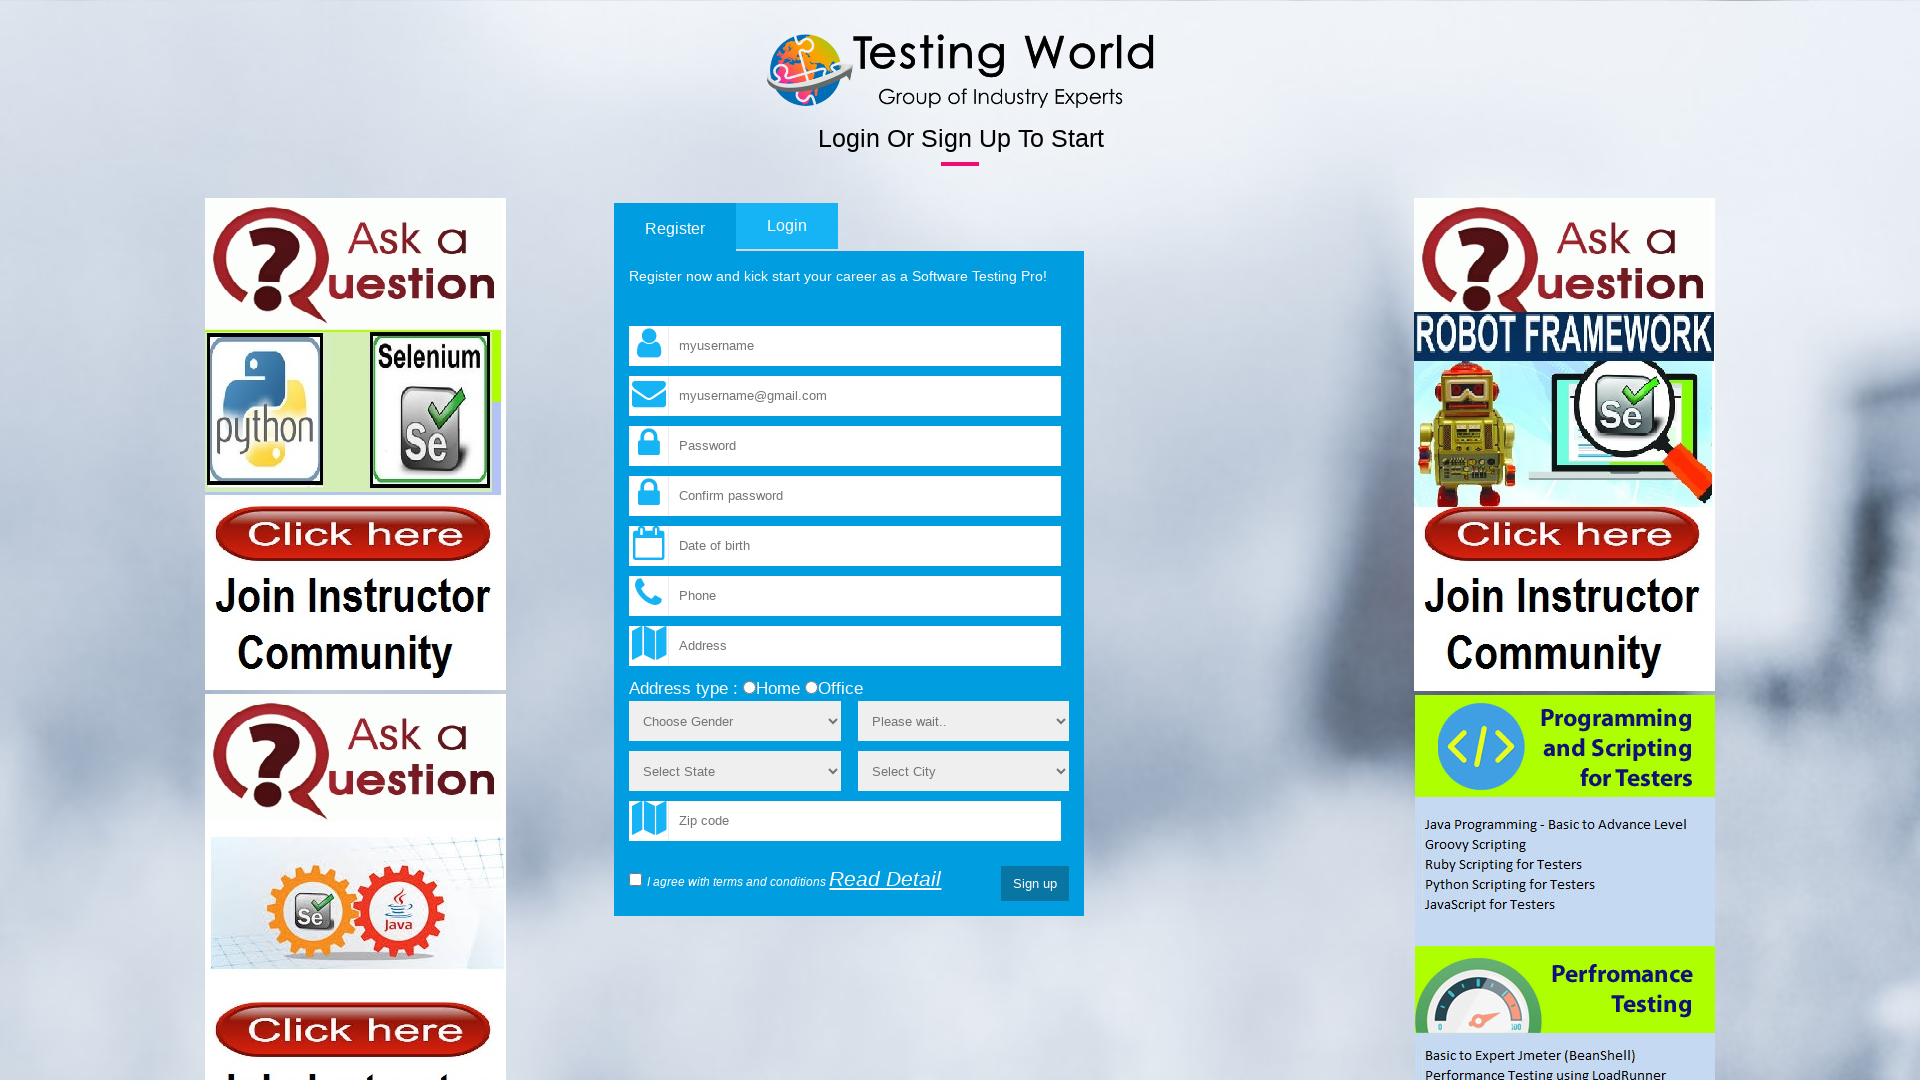